Navigates to a blog listing page, waits for blog content to load, and navigates through multiple pages using pagination

Starting URL: https://rategain.com/blog/

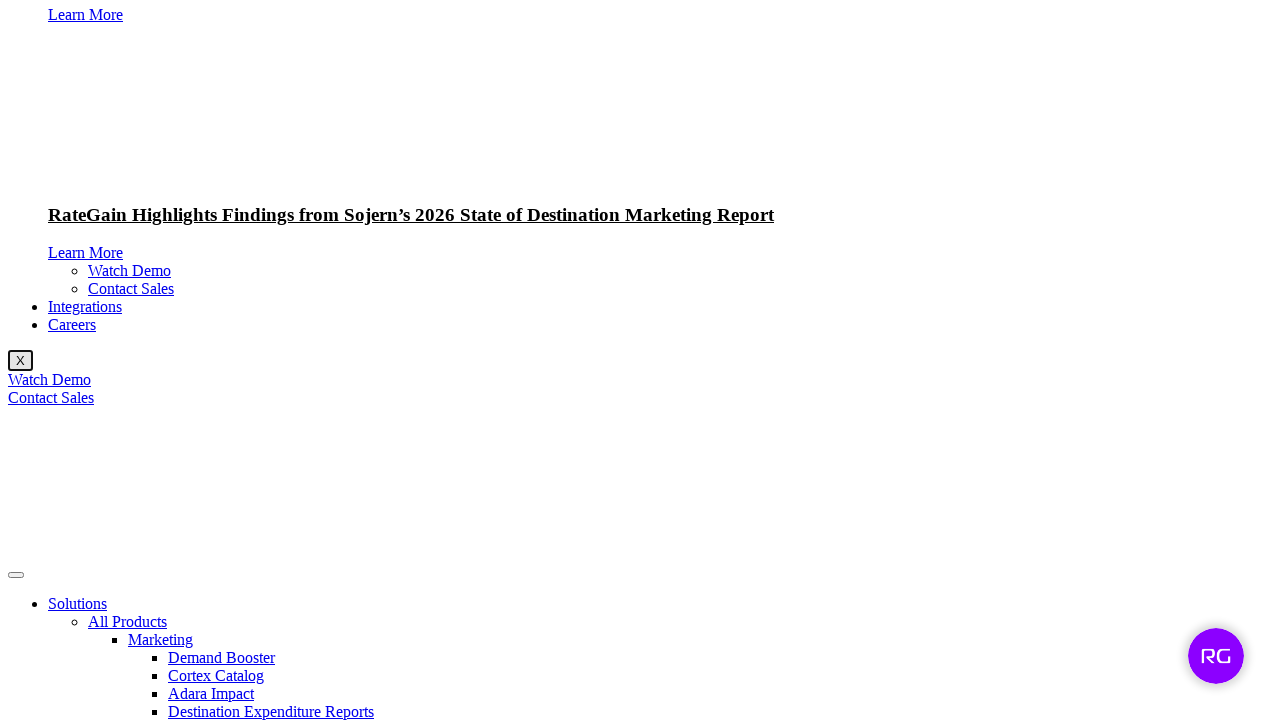

Waited for blog content wrapper to load
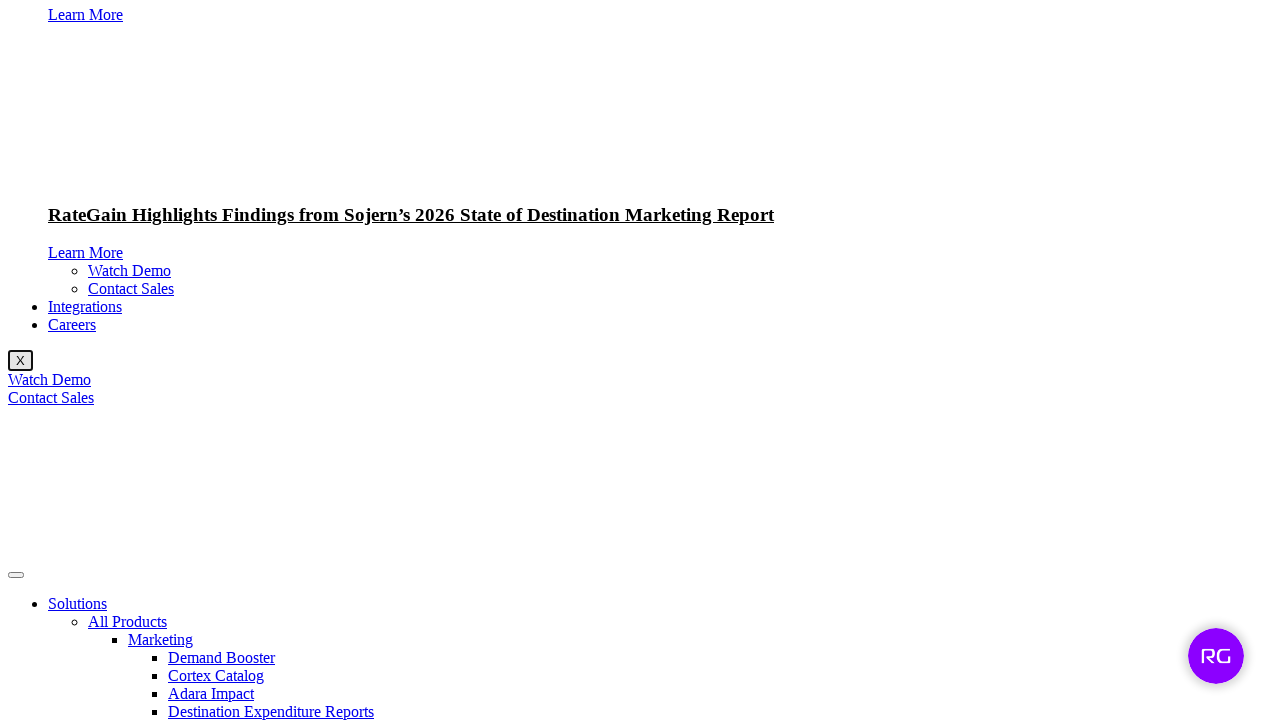

Waited for blog content details to become visible
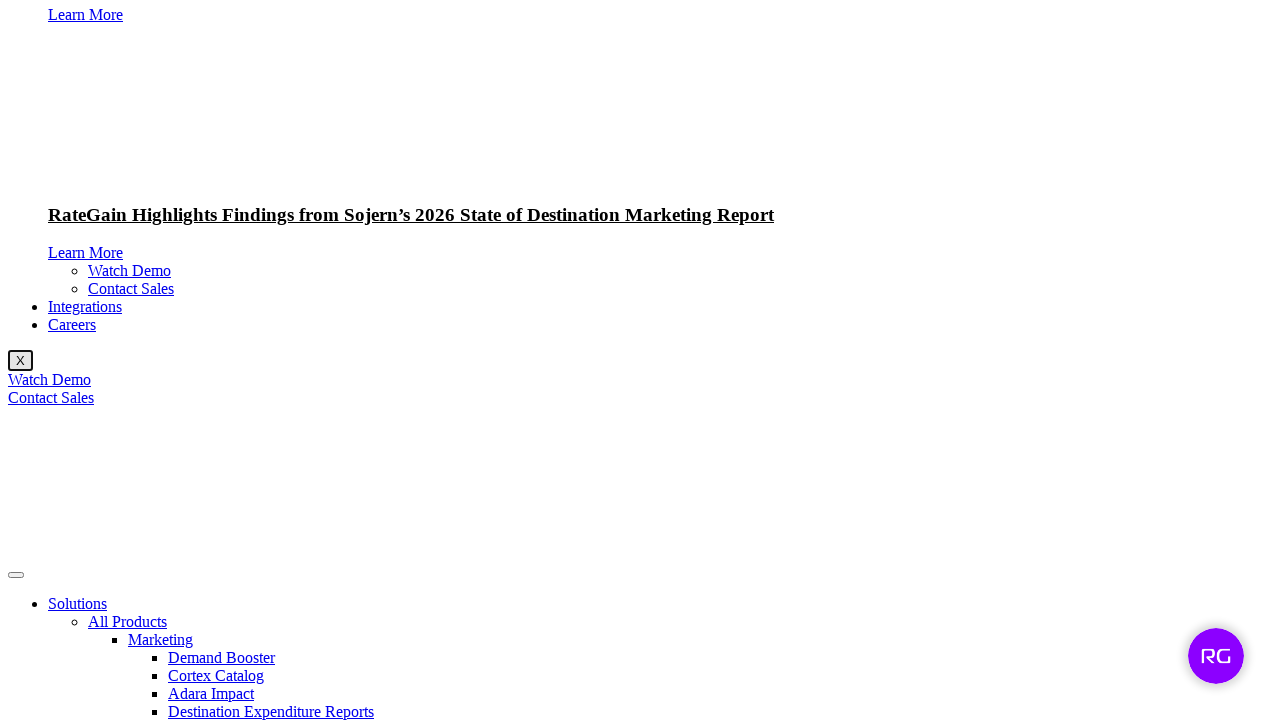

Clicked next page button to navigate to page 2 at (124, 360) on .next
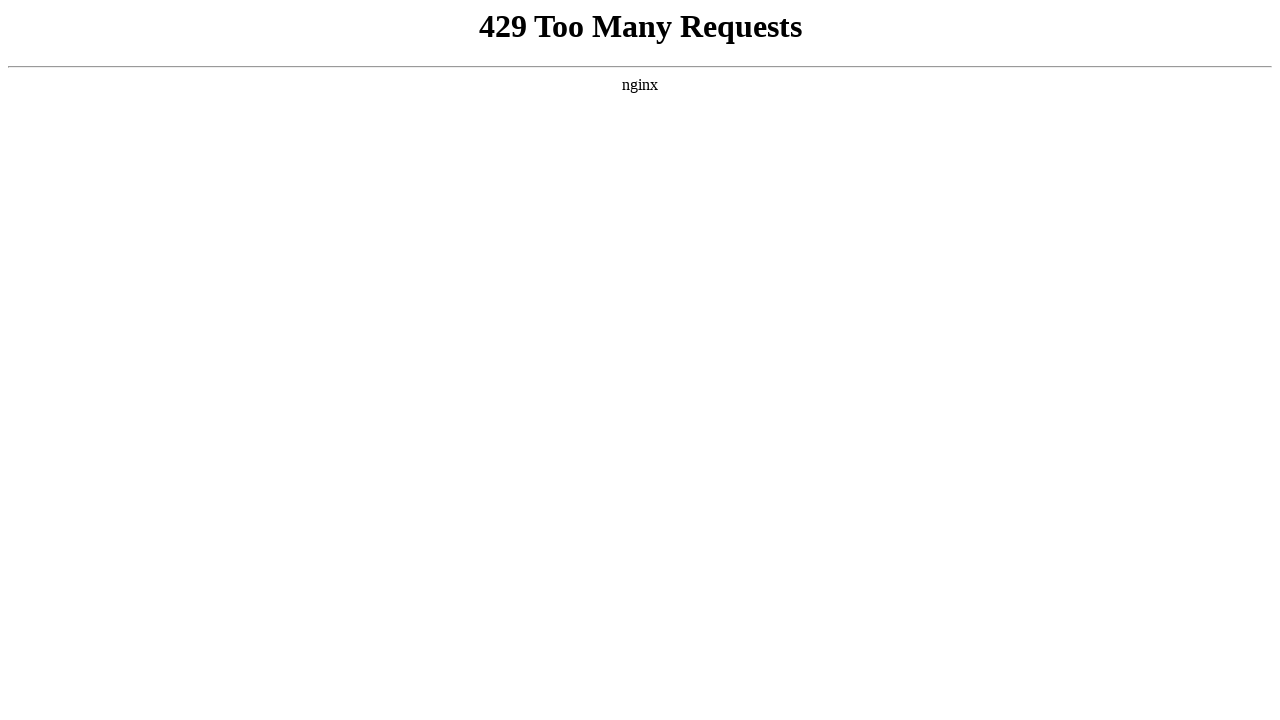

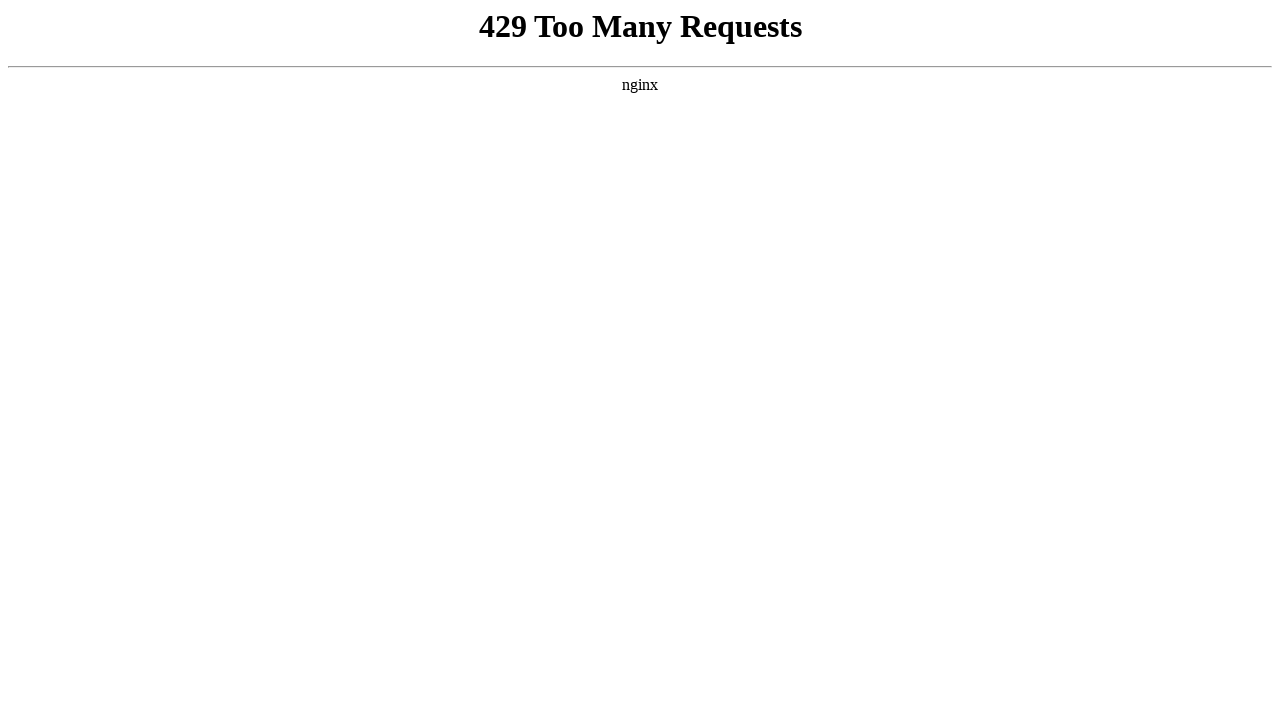